Navigates to Selenium's BiDi test page and clicks the JavaScript exception button to trigger an error

Starting URL: https://www.selenium.dev/selenium/web/bidi/logEntryAdded.html

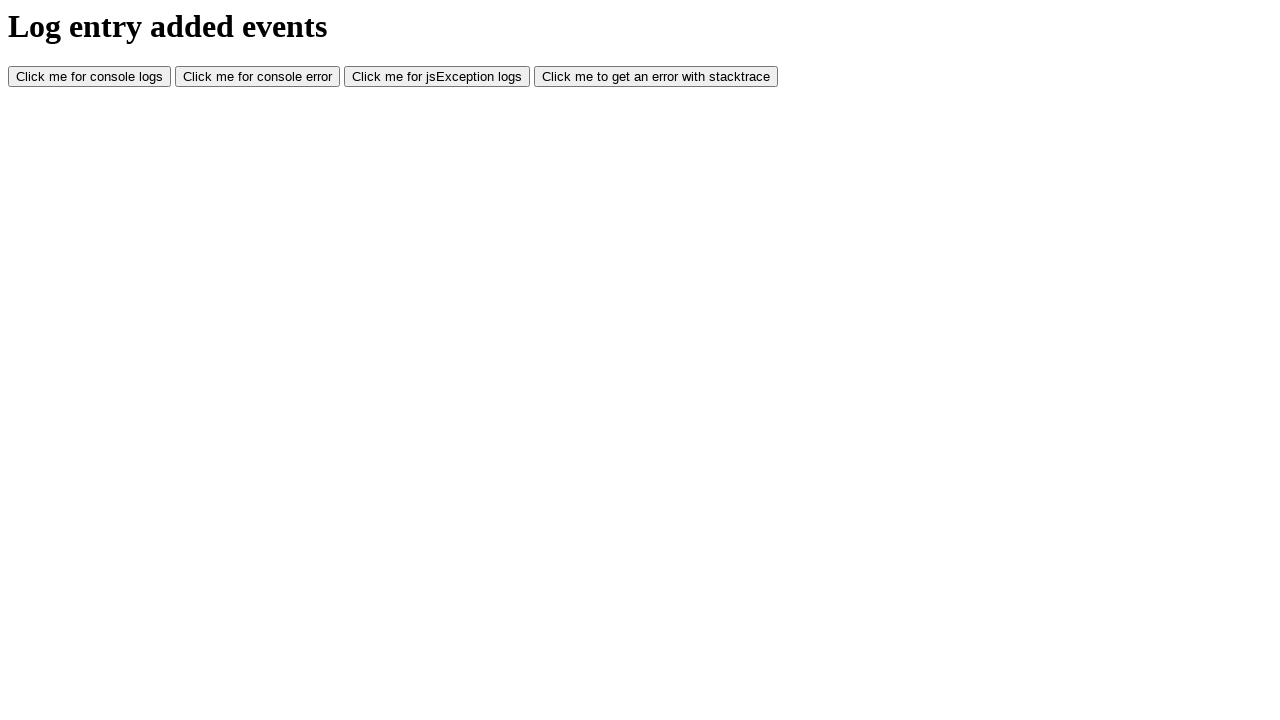

Navigated to Selenium BiDi logEntryAdded test page
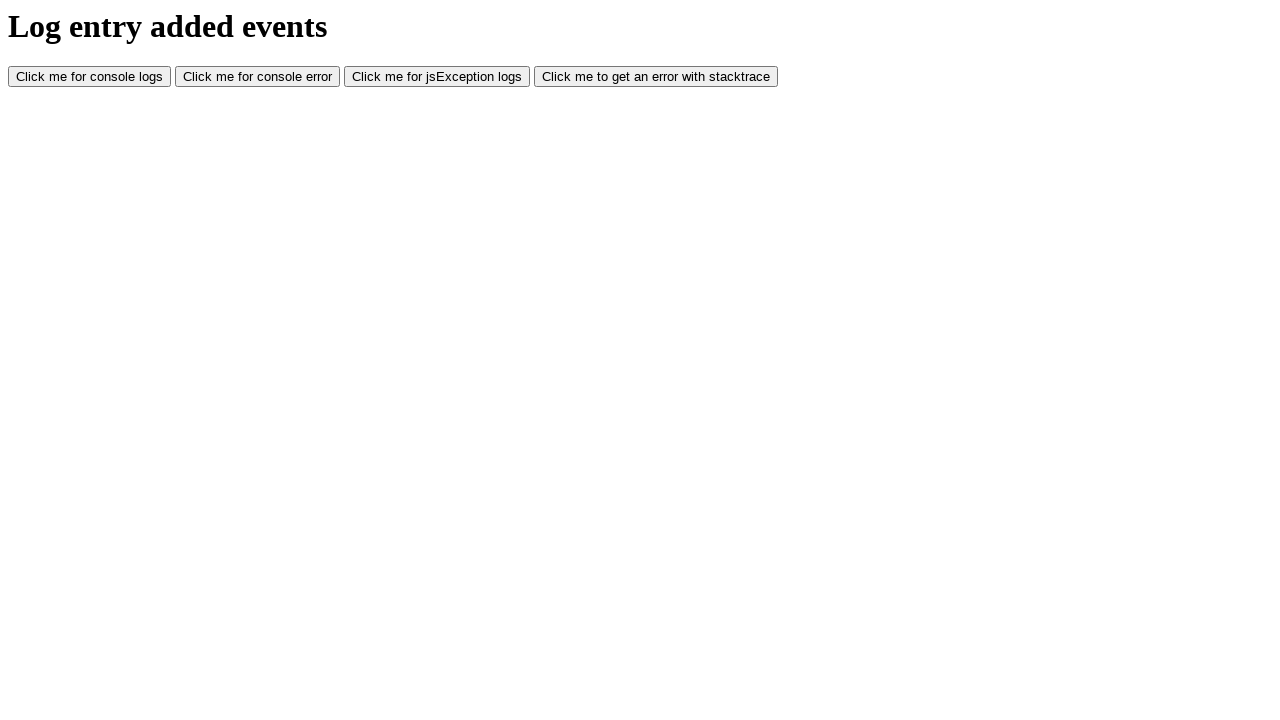

Clicked JavaScript exception button to trigger an error at (437, 77) on #jsException
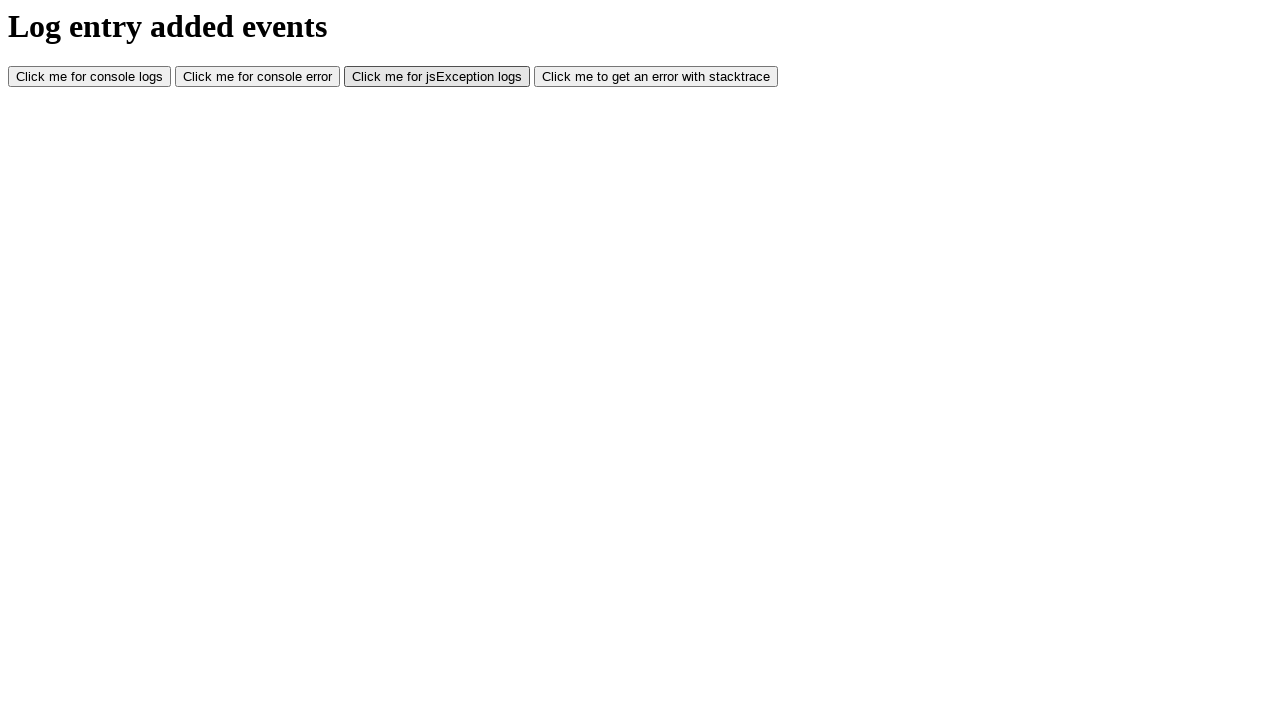

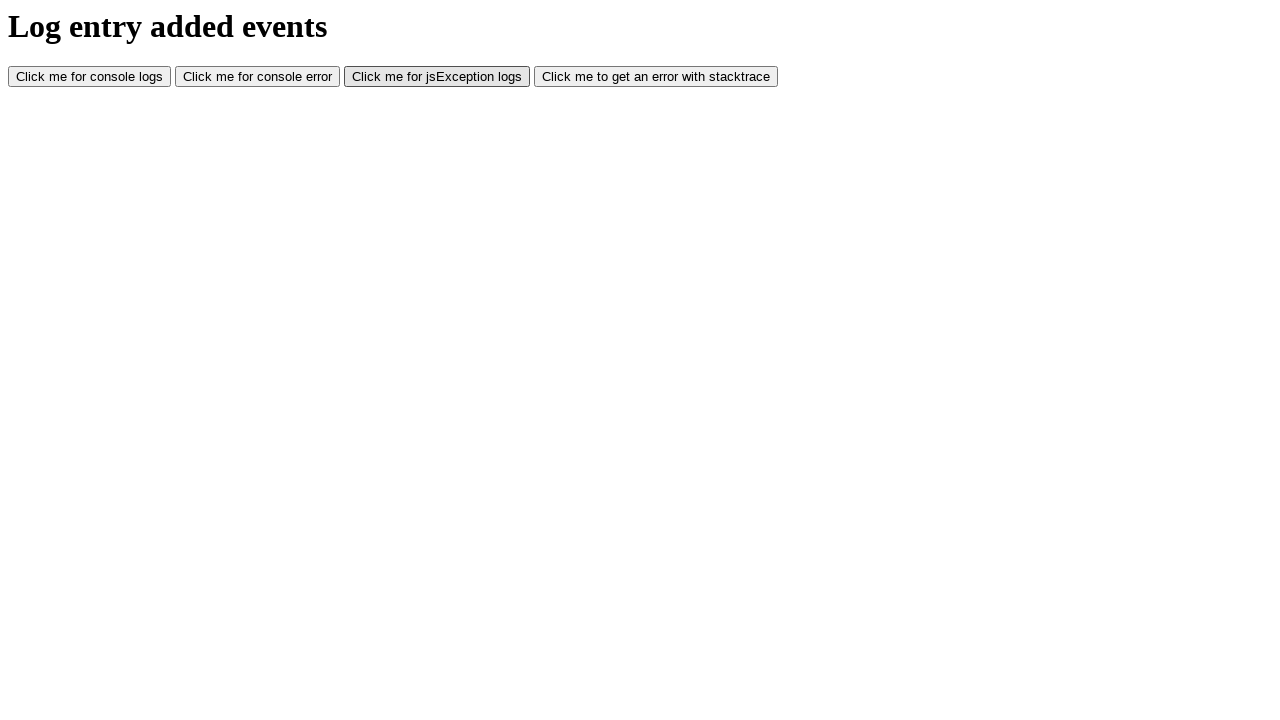